Tests filtering to display only active items by clicking the Active link after marking one item complete.

Starting URL: https://demo.playwright.dev/todomvc

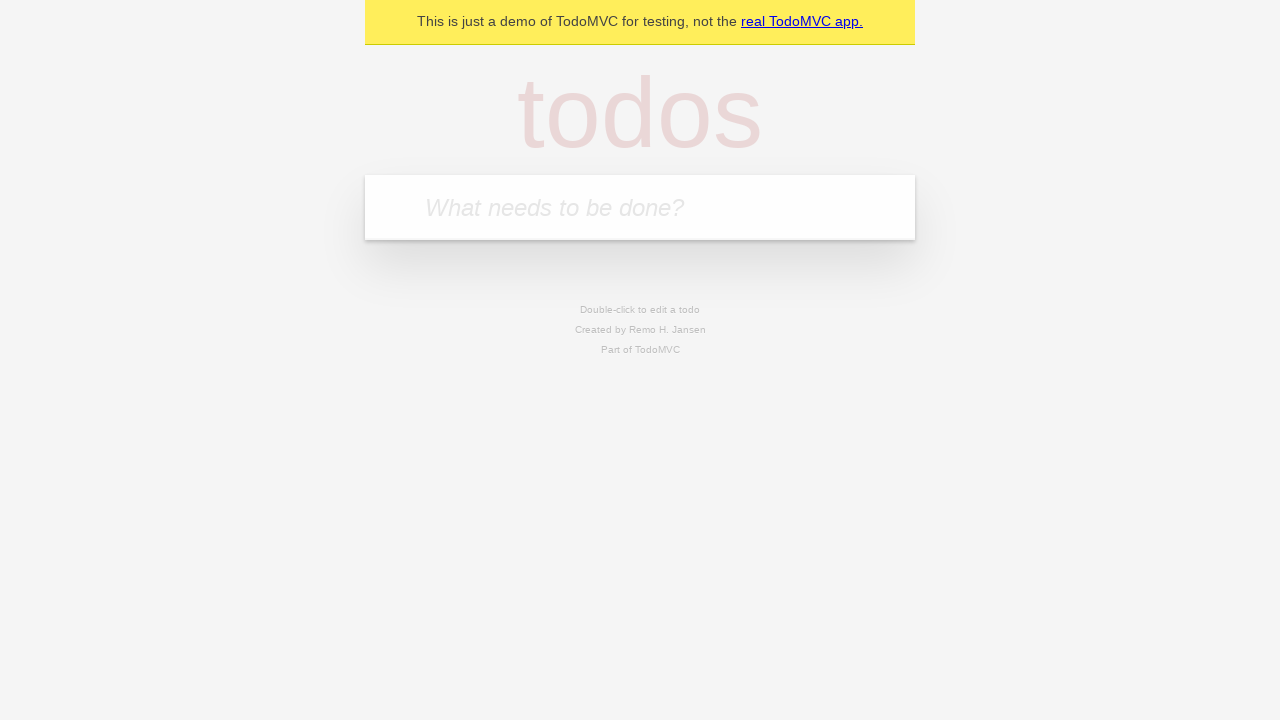

Filled todo input with 'buy some cheese' on internal:attr=[placeholder="What needs to be done?"i]
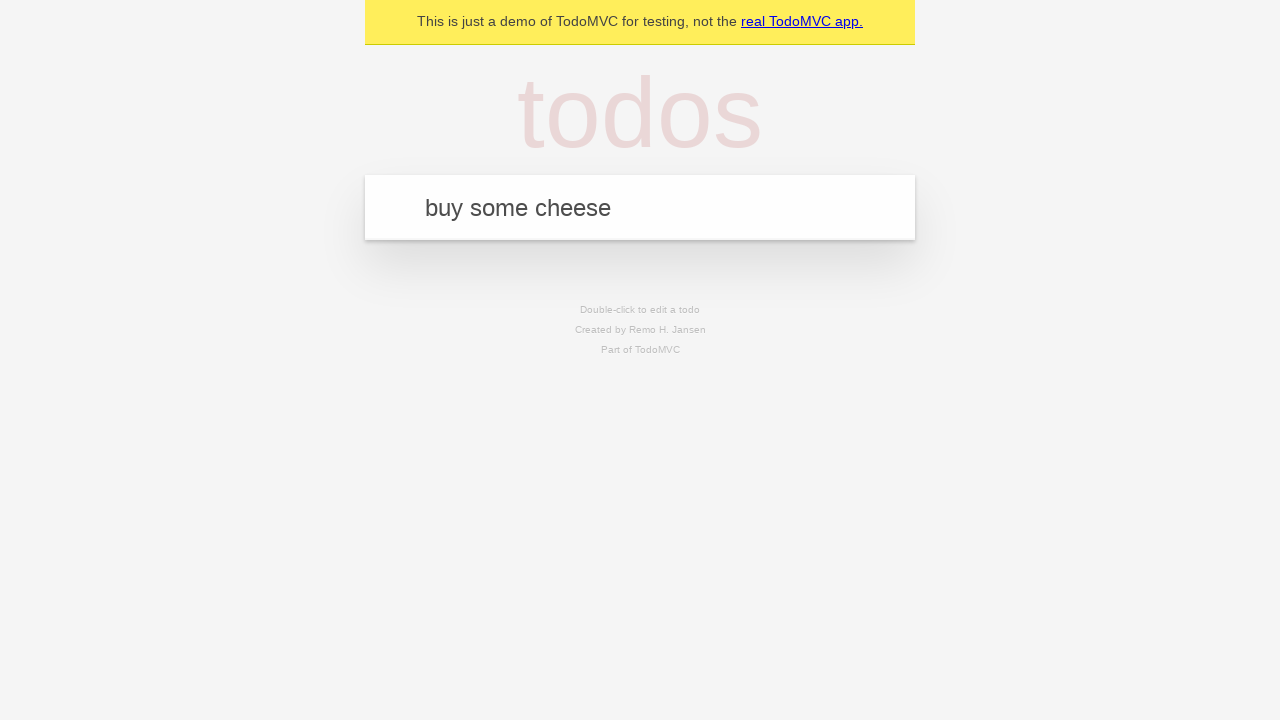

Pressed Enter to create todo 'buy some cheese' on internal:attr=[placeholder="What needs to be done?"i]
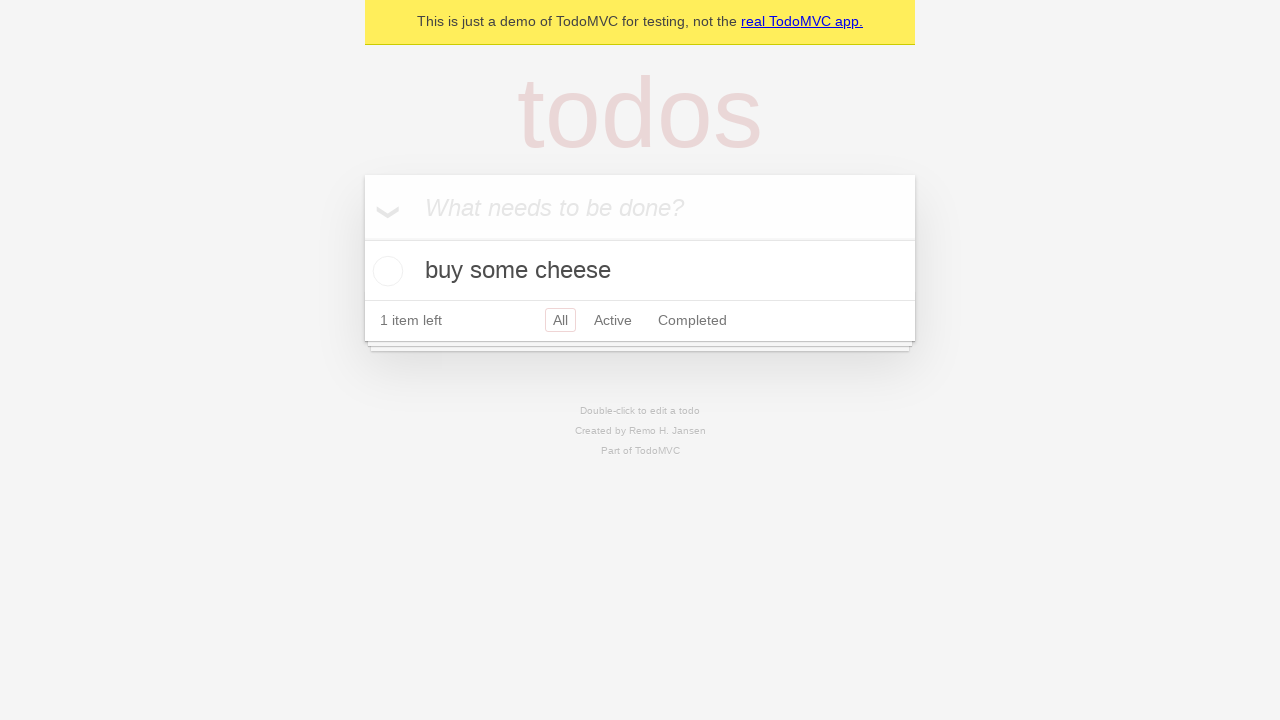

Filled todo input with 'feed the cat' on internal:attr=[placeholder="What needs to be done?"i]
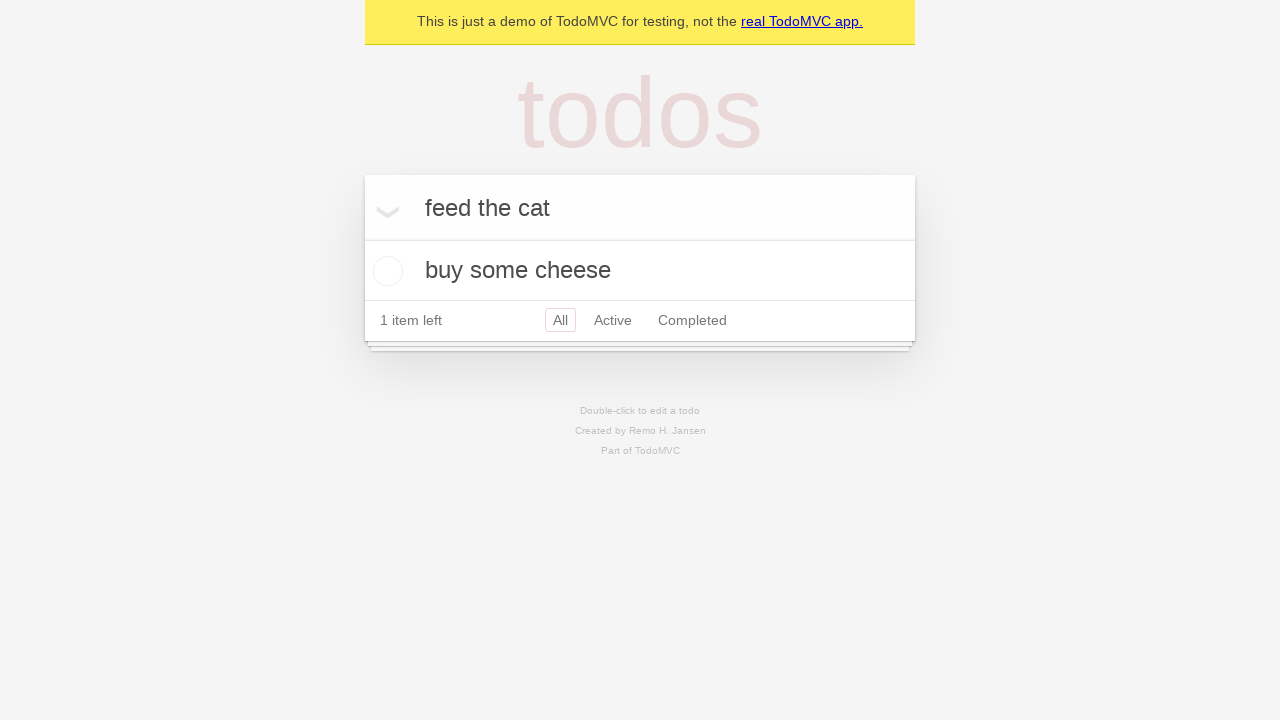

Pressed Enter to create todo 'feed the cat' on internal:attr=[placeholder="What needs to be done?"i]
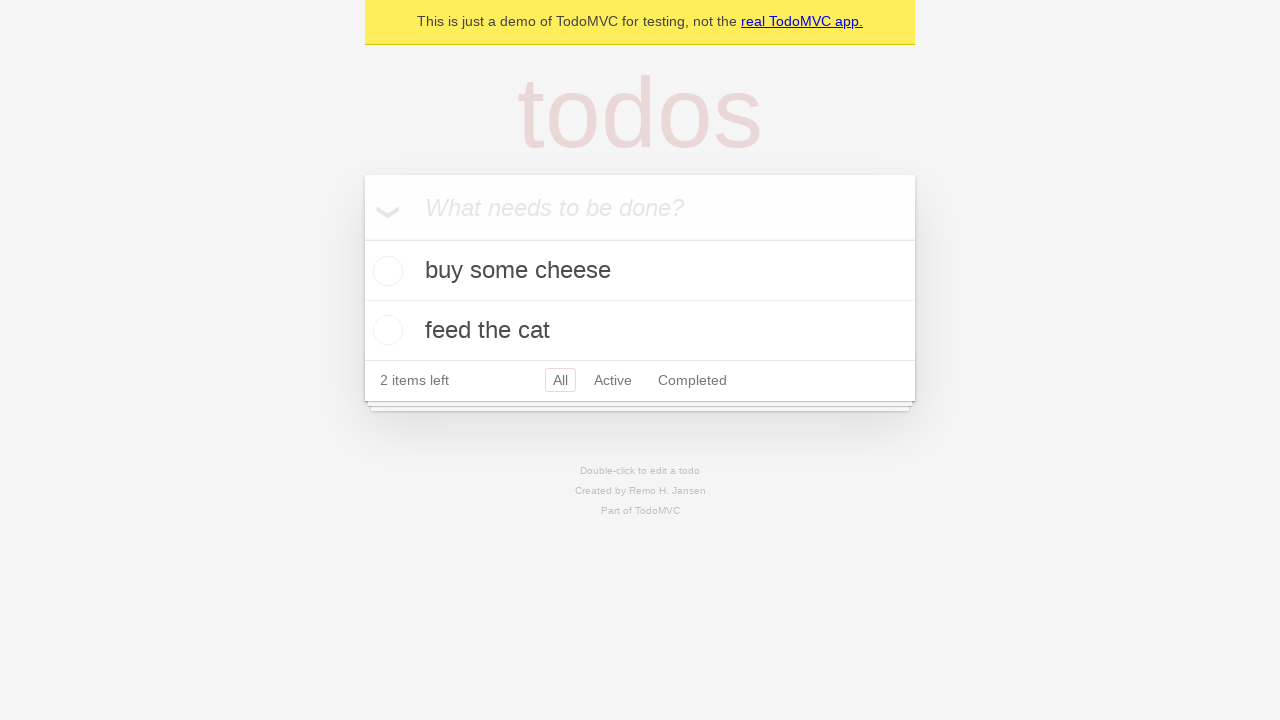

Filled todo input with 'book a doctors appointment' on internal:attr=[placeholder="What needs to be done?"i]
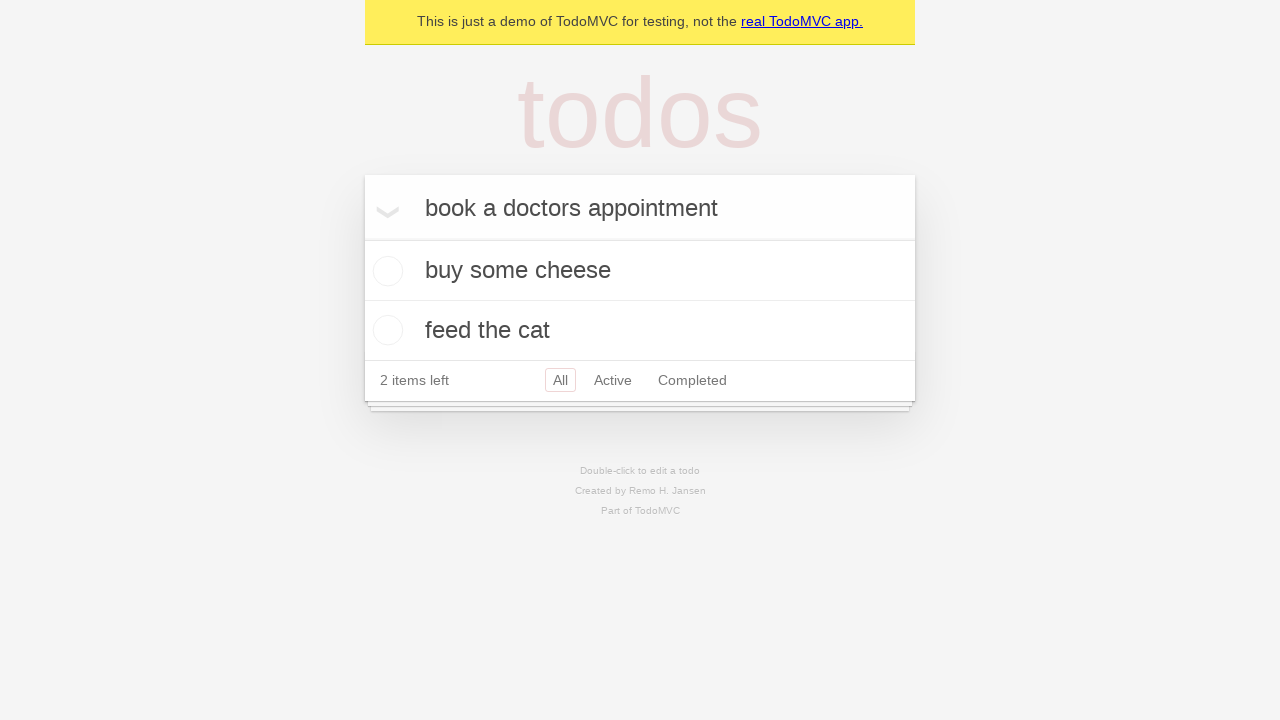

Pressed Enter to create todo 'book a doctors appointment' on internal:attr=[placeholder="What needs to be done?"i]
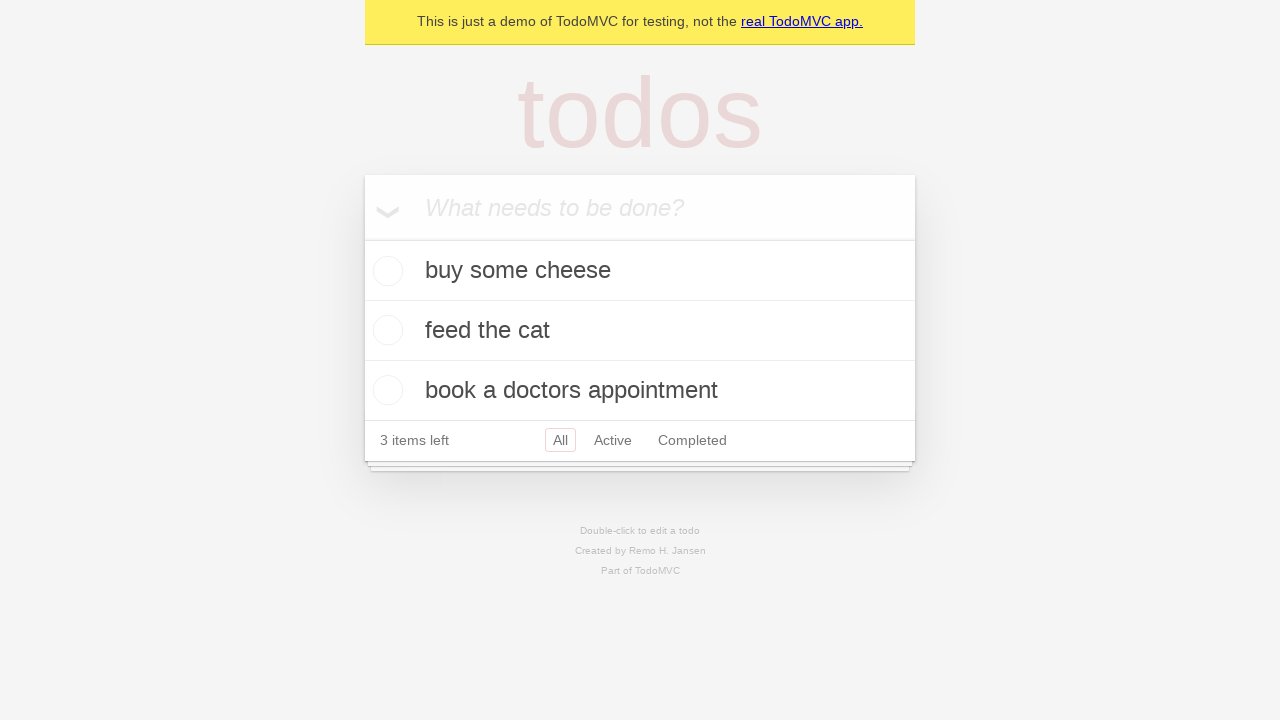

Marked second todo item as complete at (385, 330) on internal:testid=[data-testid="todo-item"s] >> nth=1 >> internal:role=checkbox
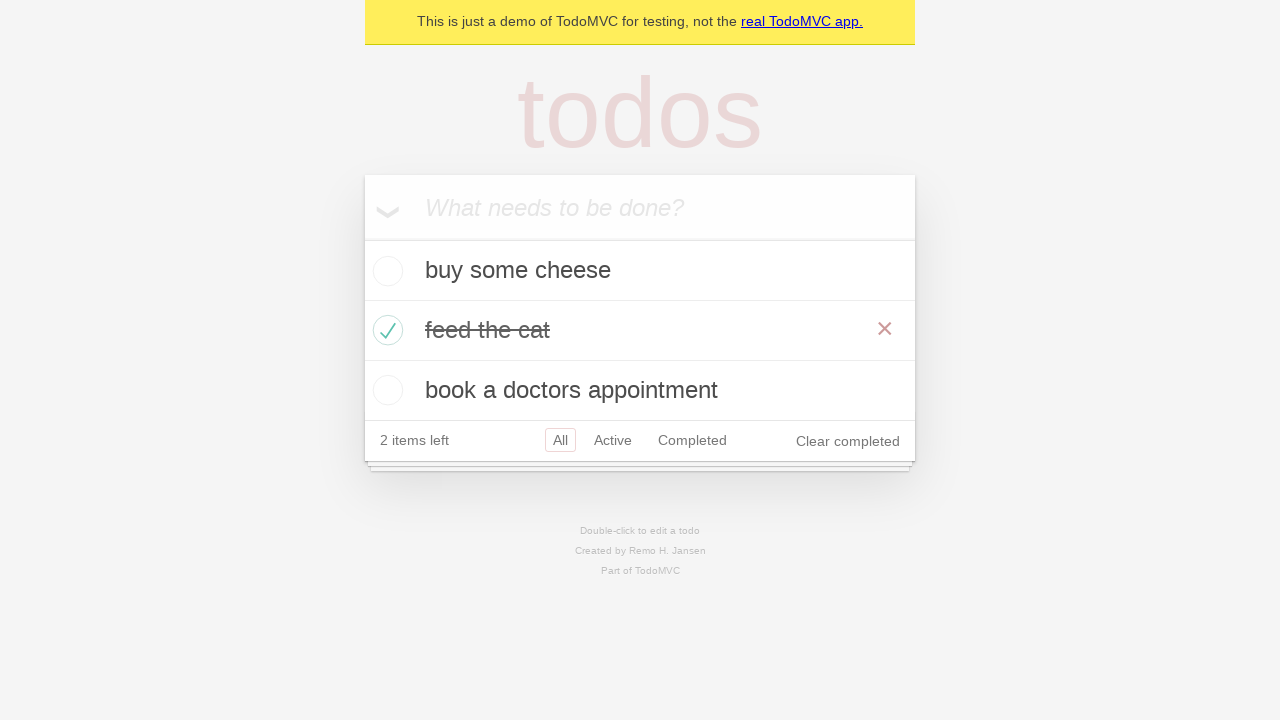

Clicked Active filter link to display only active items at (613, 440) on internal:role=link[name="Active"i]
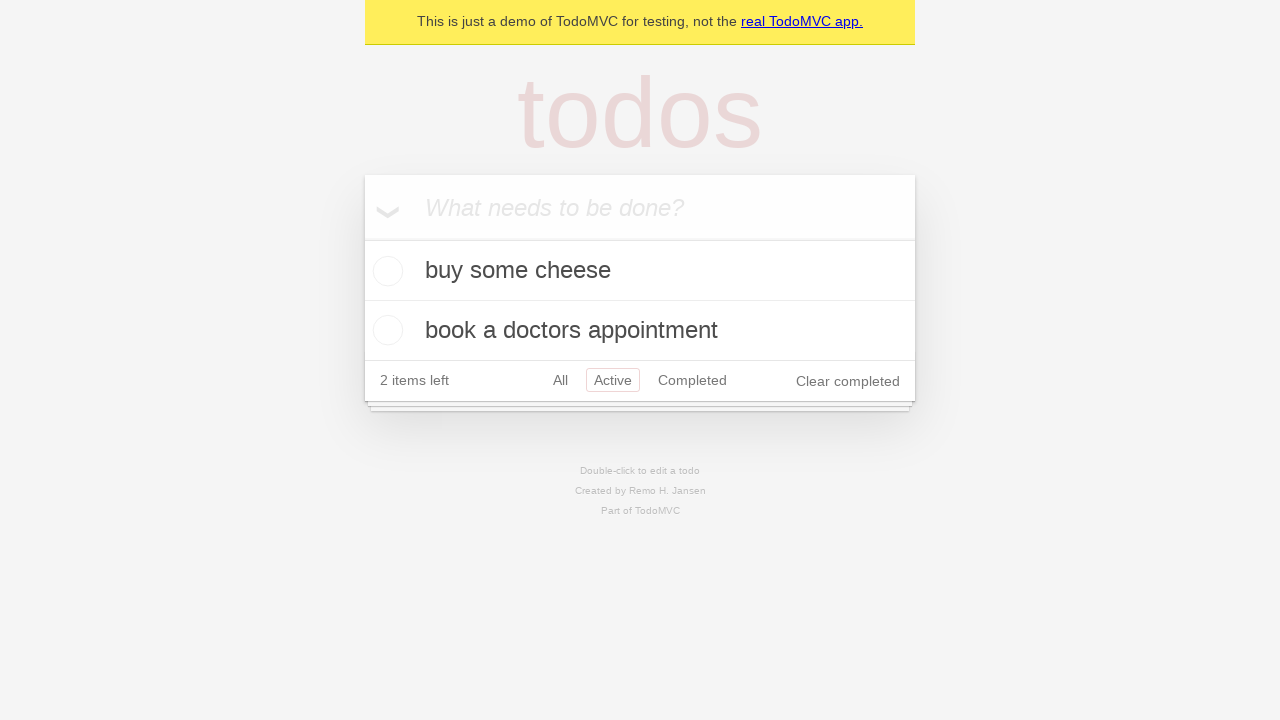

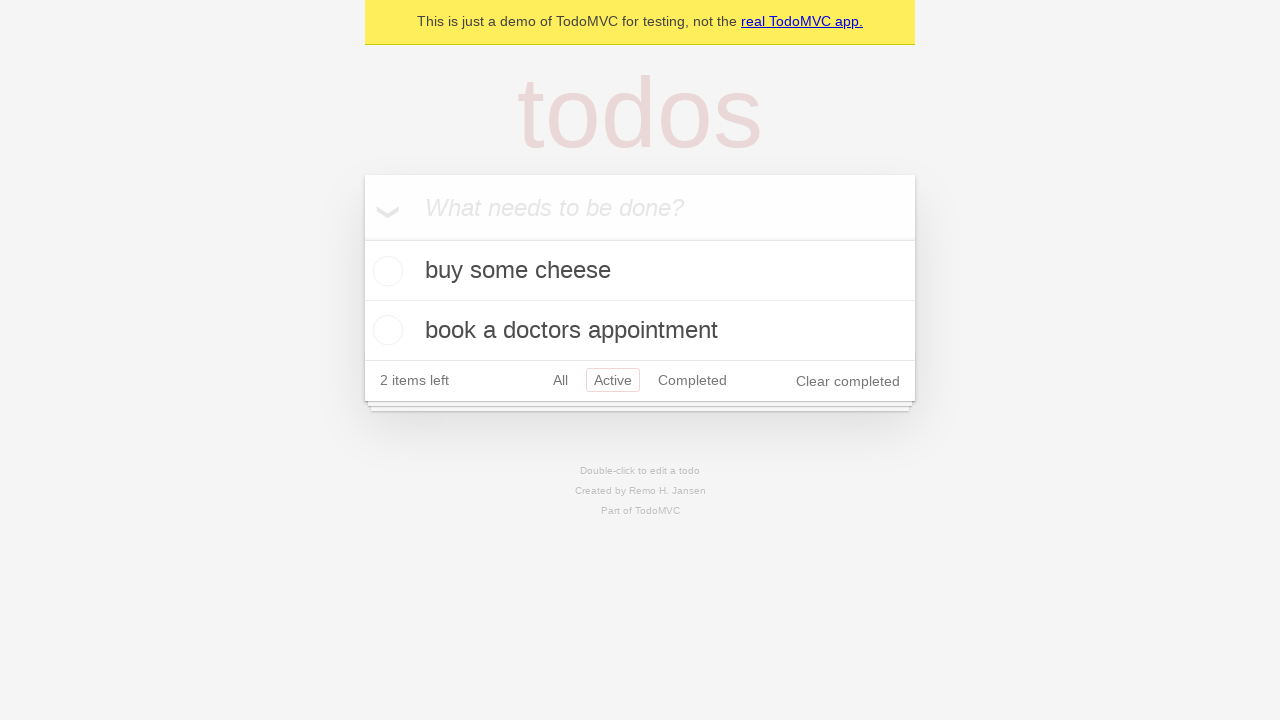